Hovers over dark colors panel item, then moves cursor away and verifies cross icon disappears

Starting URL: https://4knort.github.io/colorizr

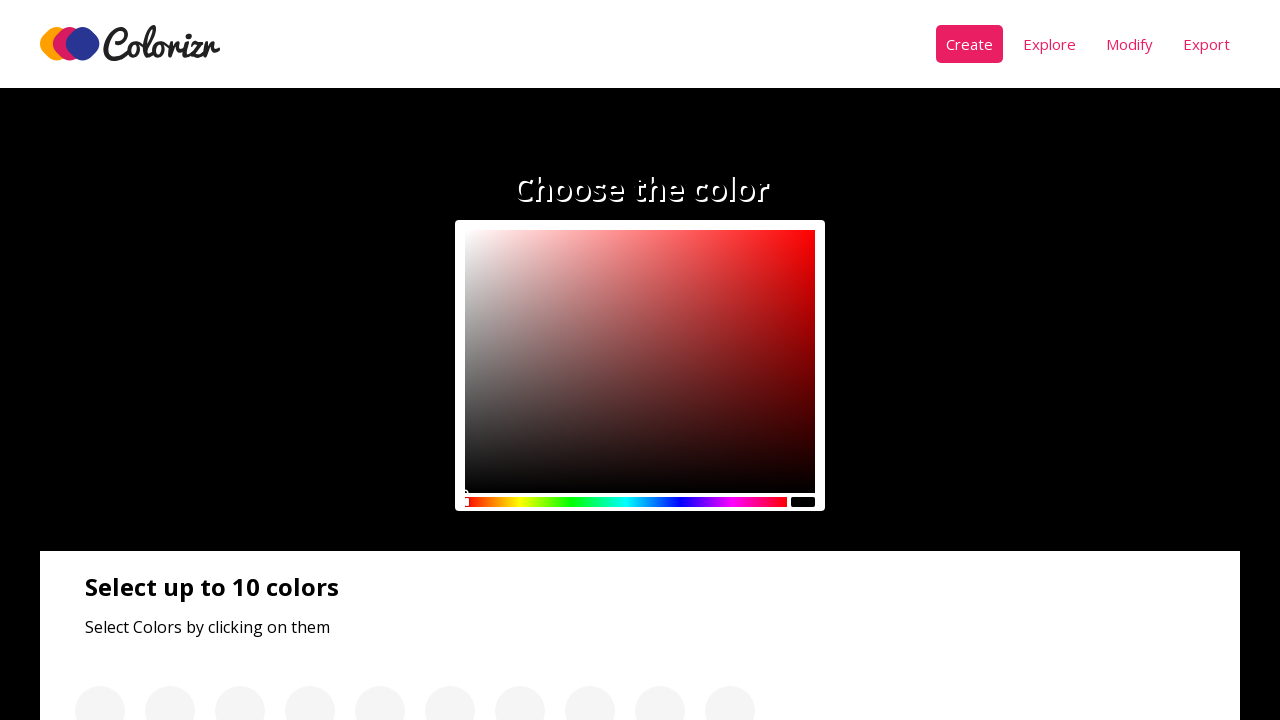

Hovered over first item in dark colors panel at (132, 360) on div:nth-child(3) > .panel__colors > div >> nth=0
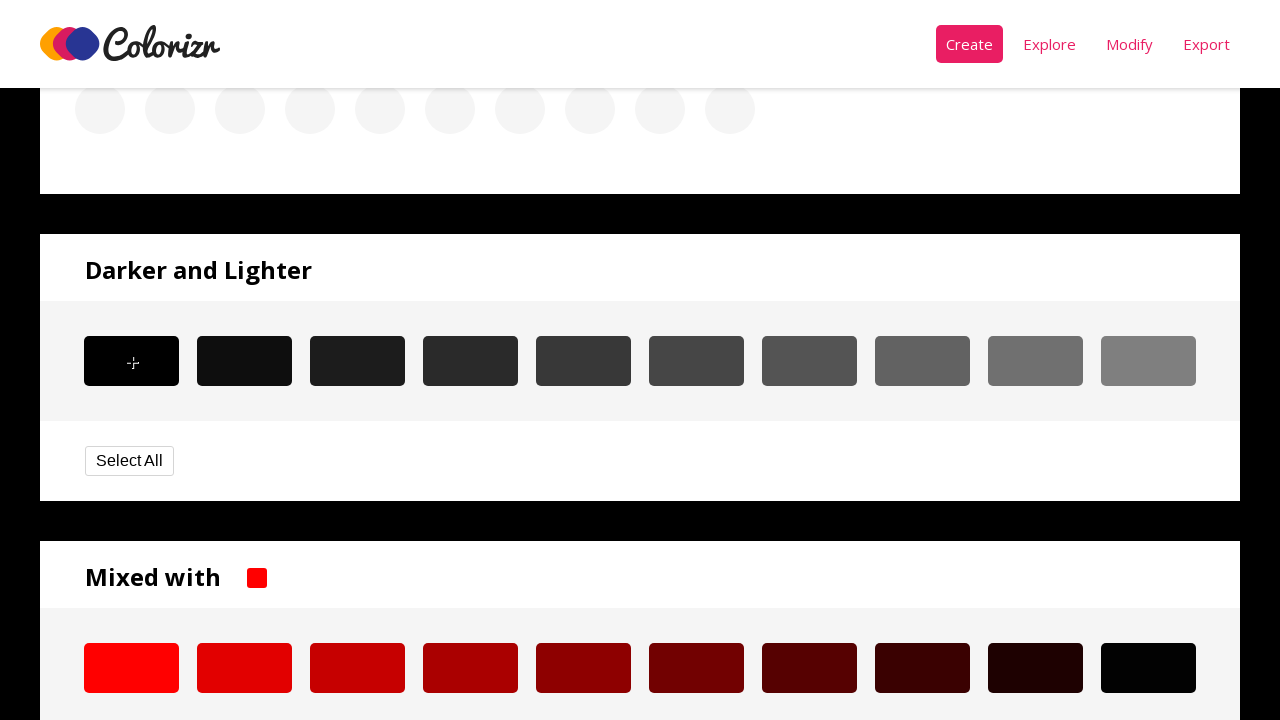

Moved cursor to last item in dark colors panel at (1148, 360) on div:nth-child(3) > .panel__colors > div >> nth=-1
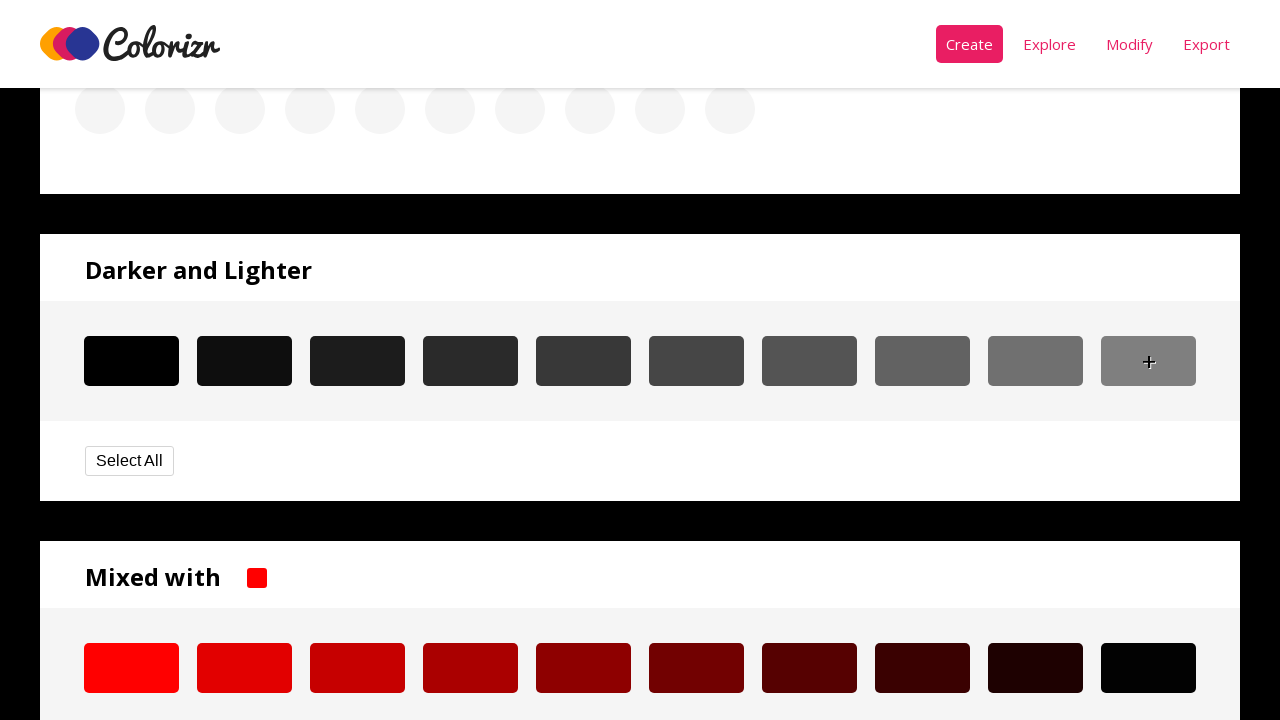

Located cross icon element
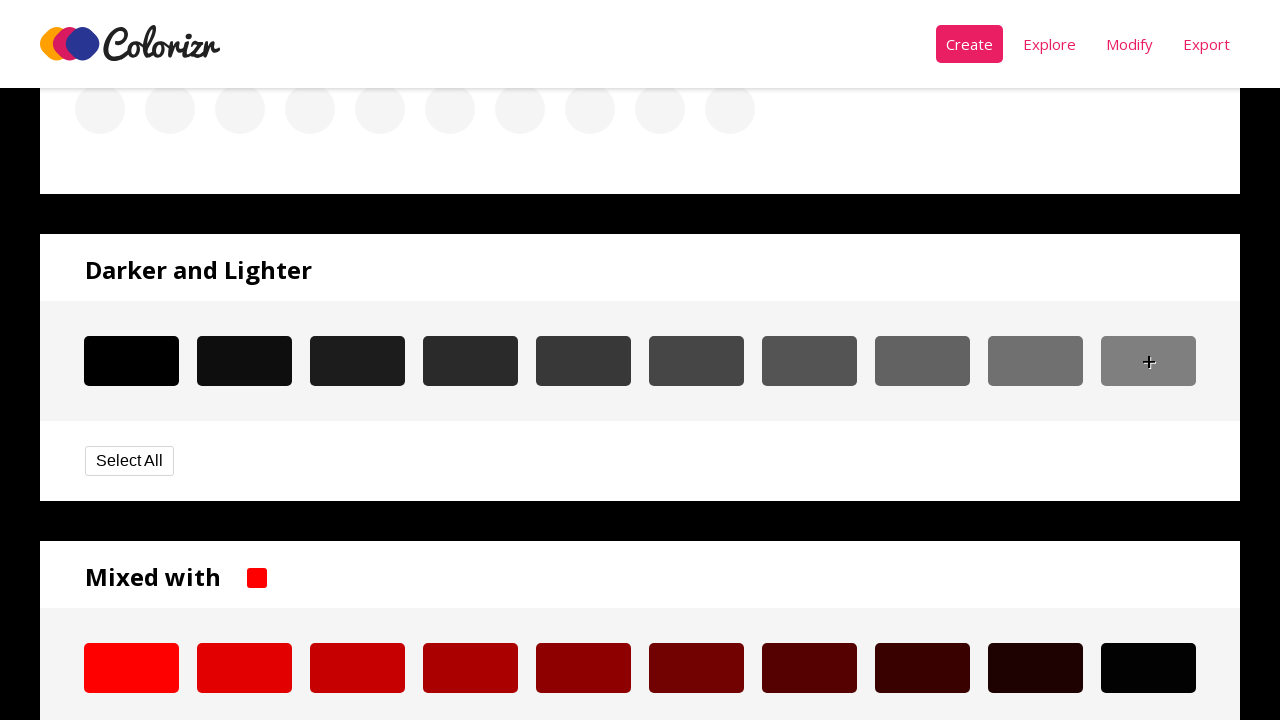

Retrieved computed display style of cross icon
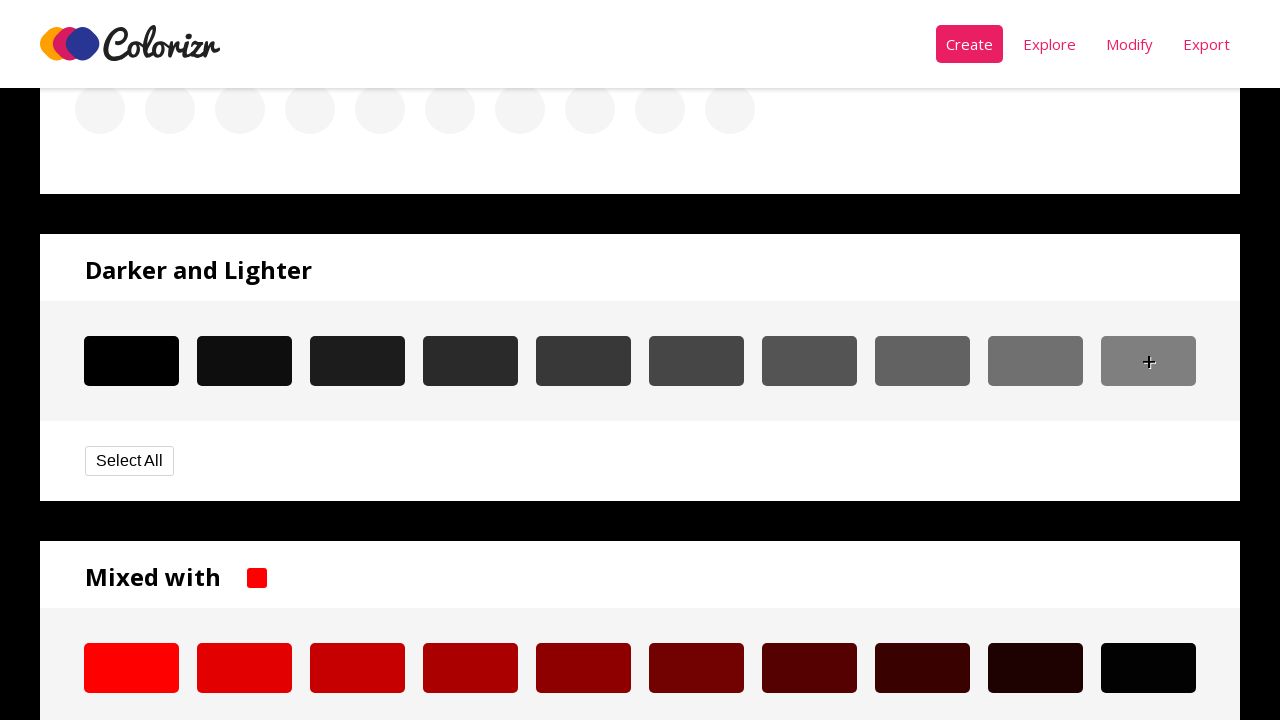

Verified cross icon is hidden (display: none)
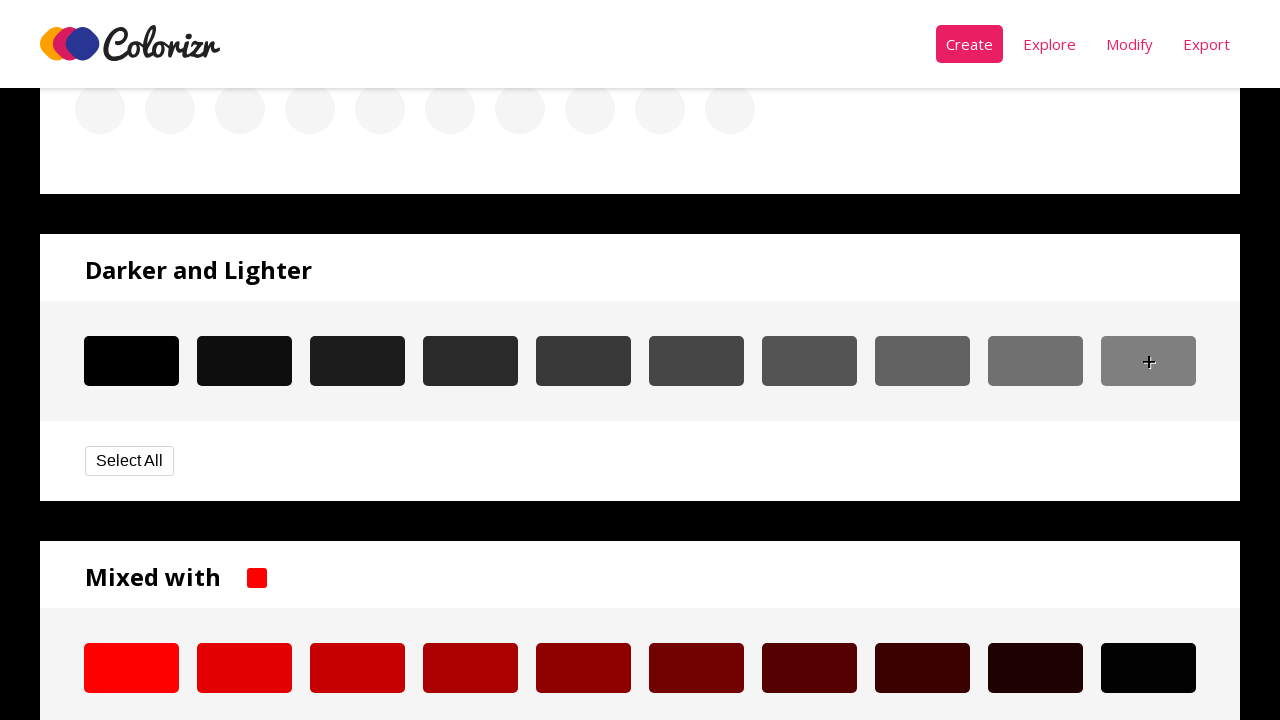

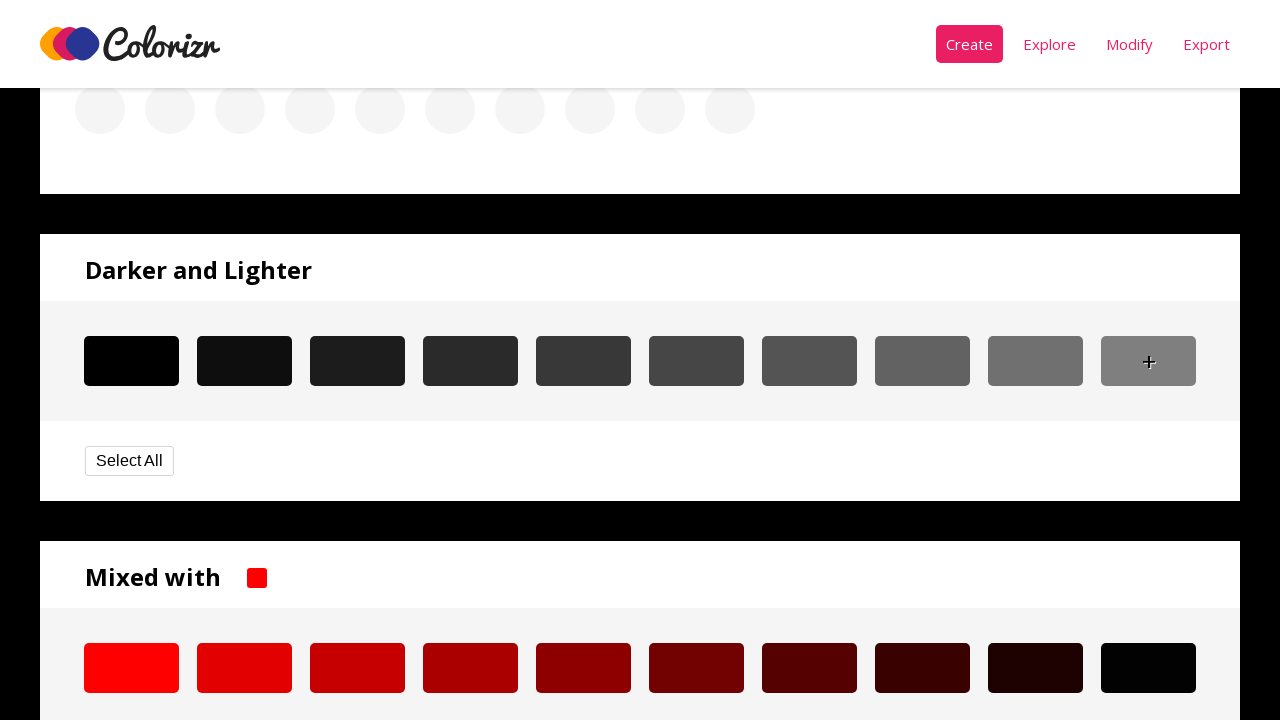